Navigates to the Laptops category and clicks on a specific product to verify the Add to Cart button is displayed.

Starting URL: https://www.demoblaze.com

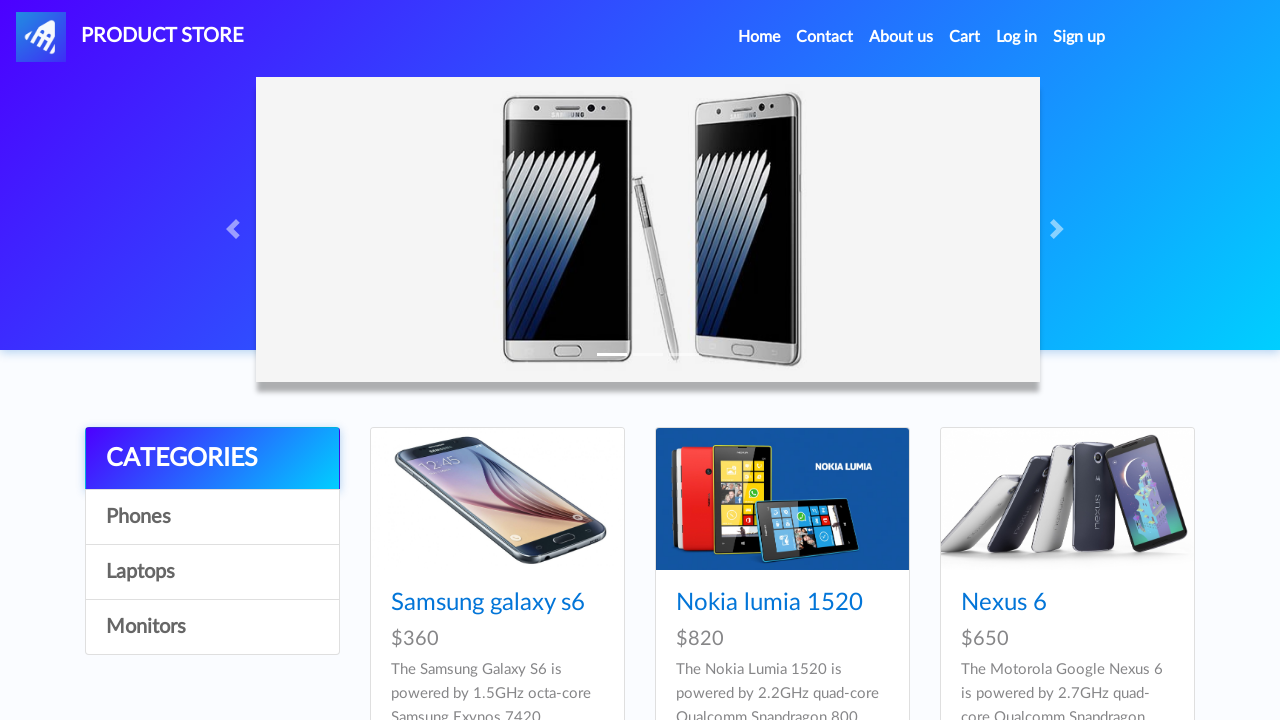

Waited for page to load with networkidle state
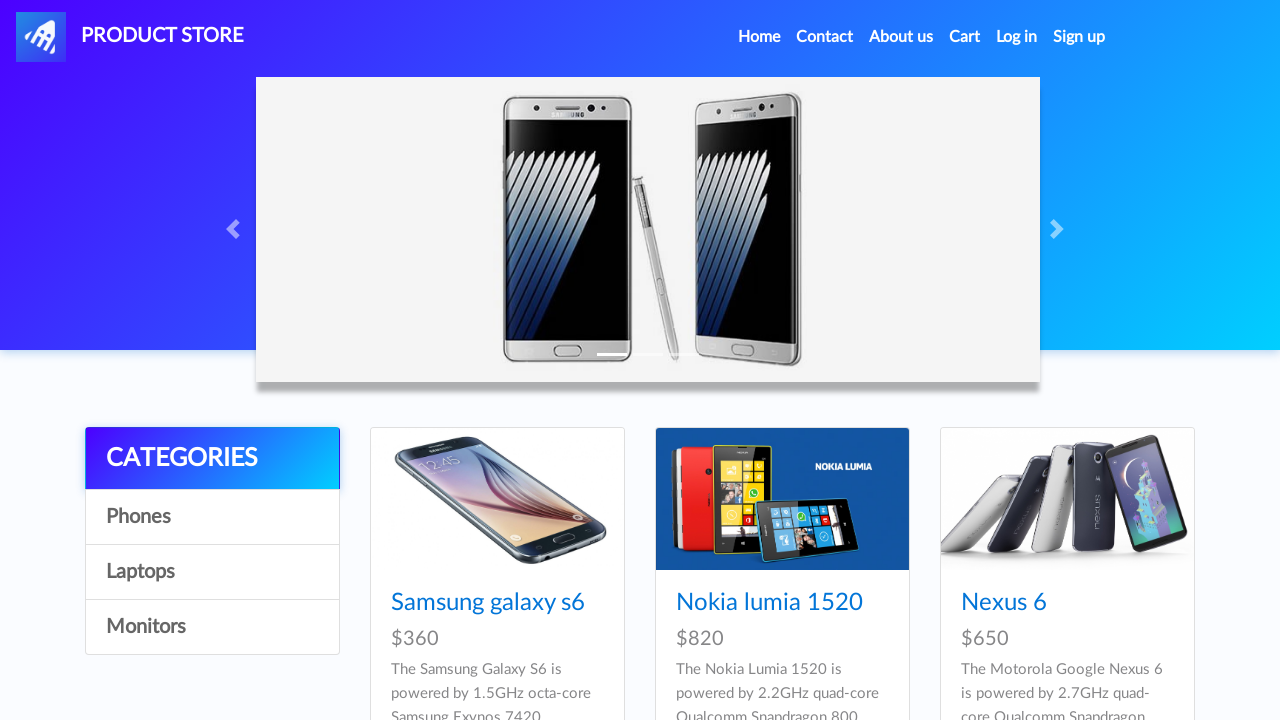

Clicked on Laptops category at (212, 627) on div.list-group a:nth-child(4)
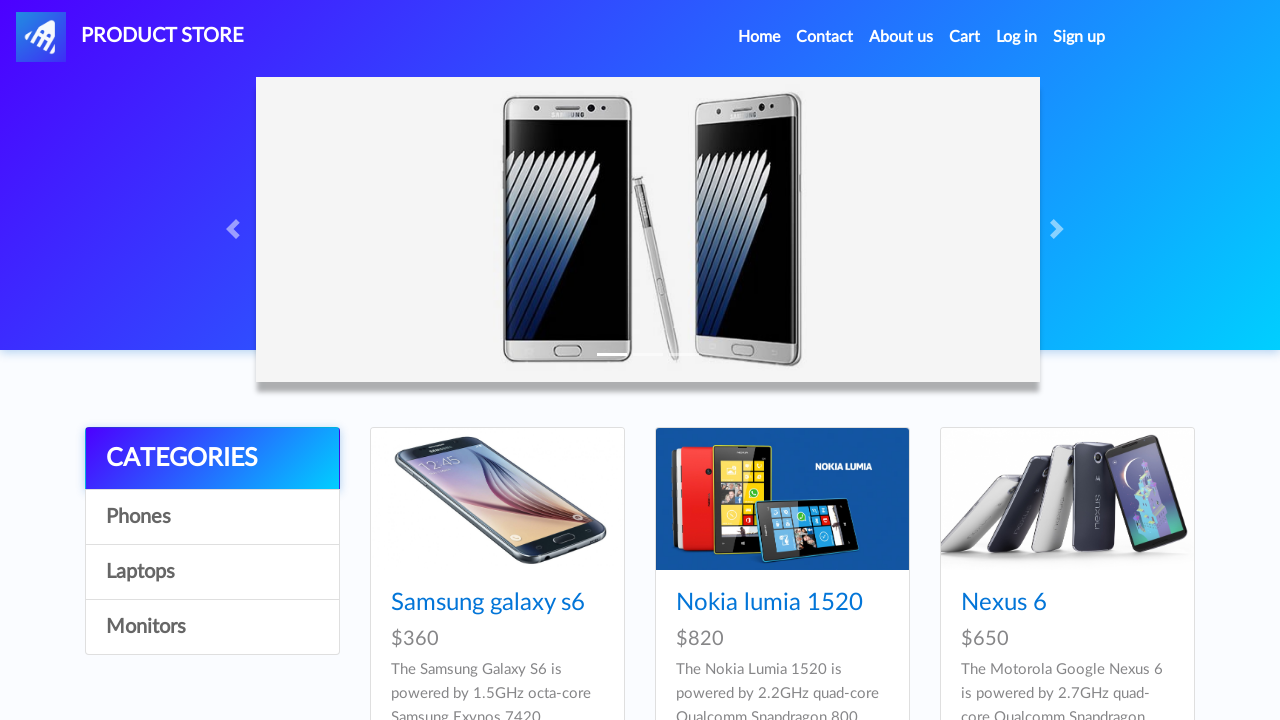

Waited 1 second for products to load
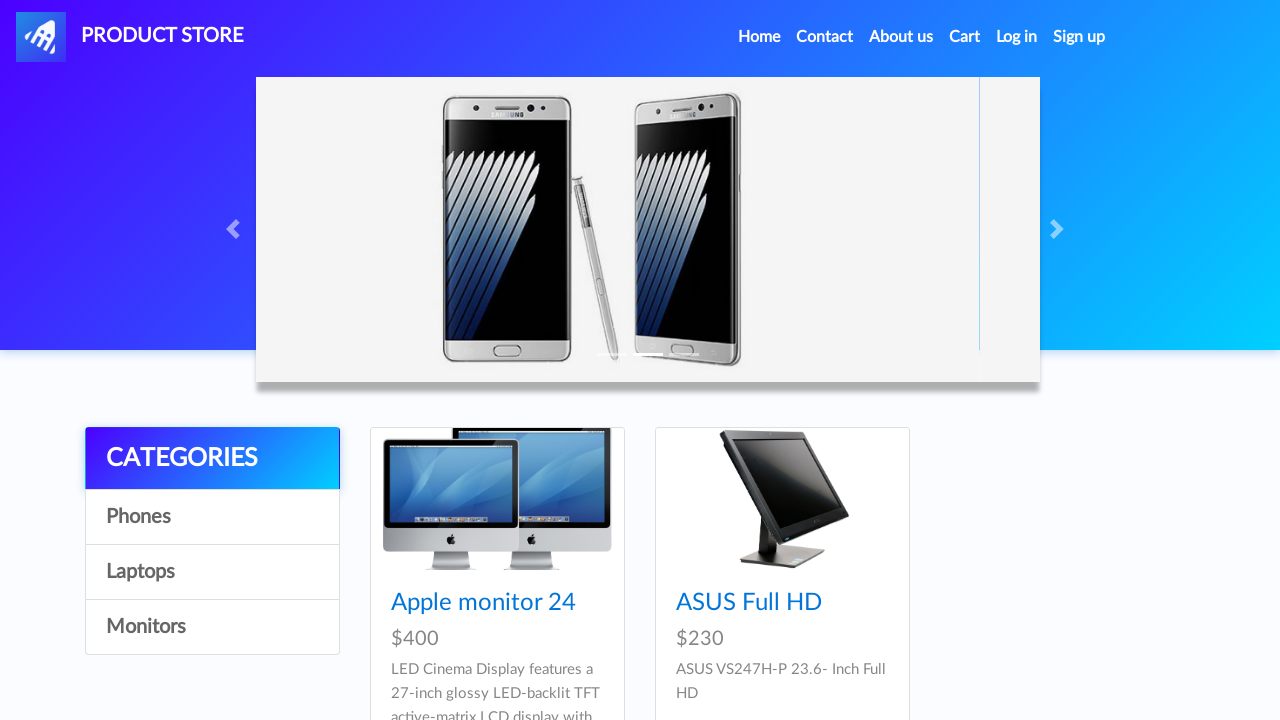

Clicked on specific product (idp_=10) at (484, 603) on div.card-block h4 a[href='prod.html?idp_=10']
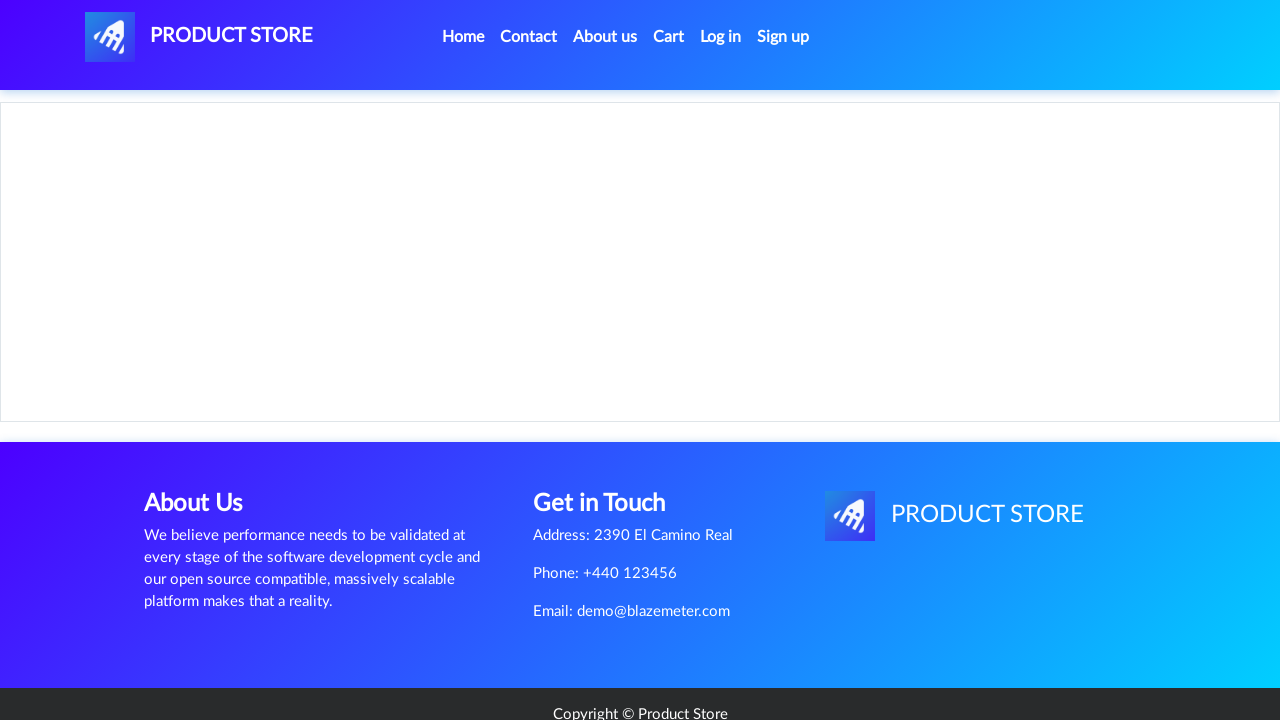

Verified Add to Cart button is displayed
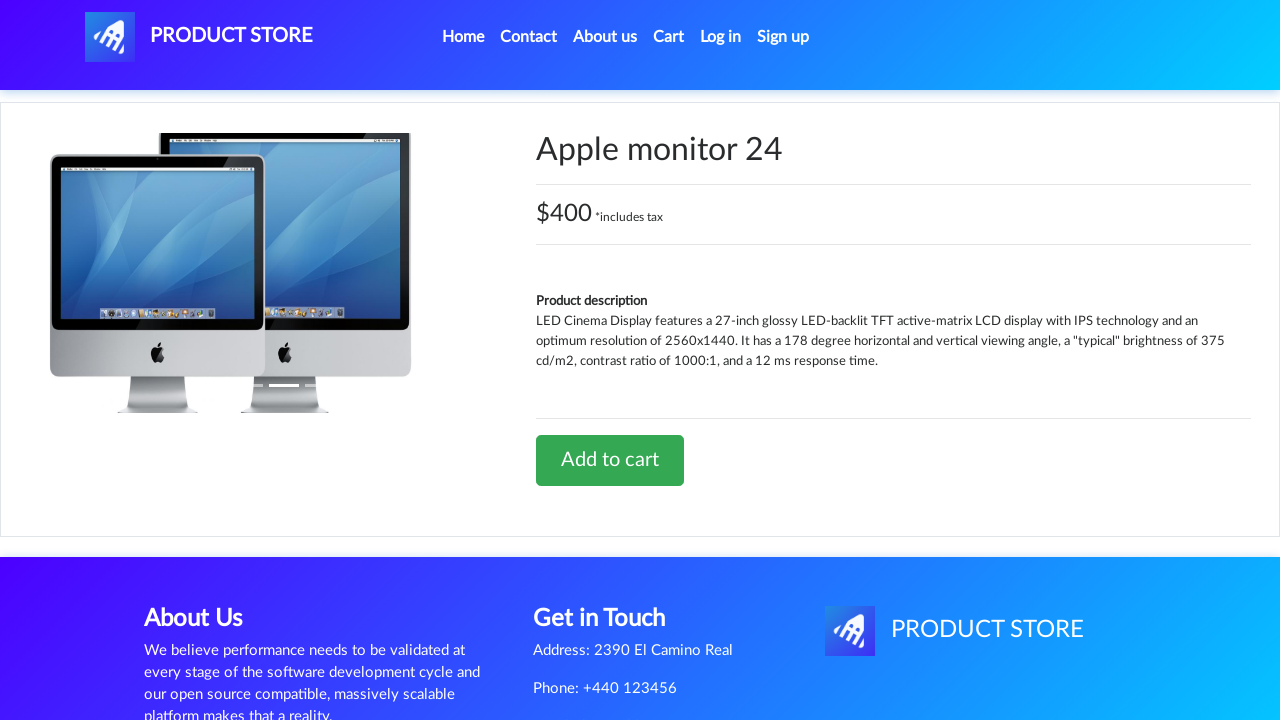

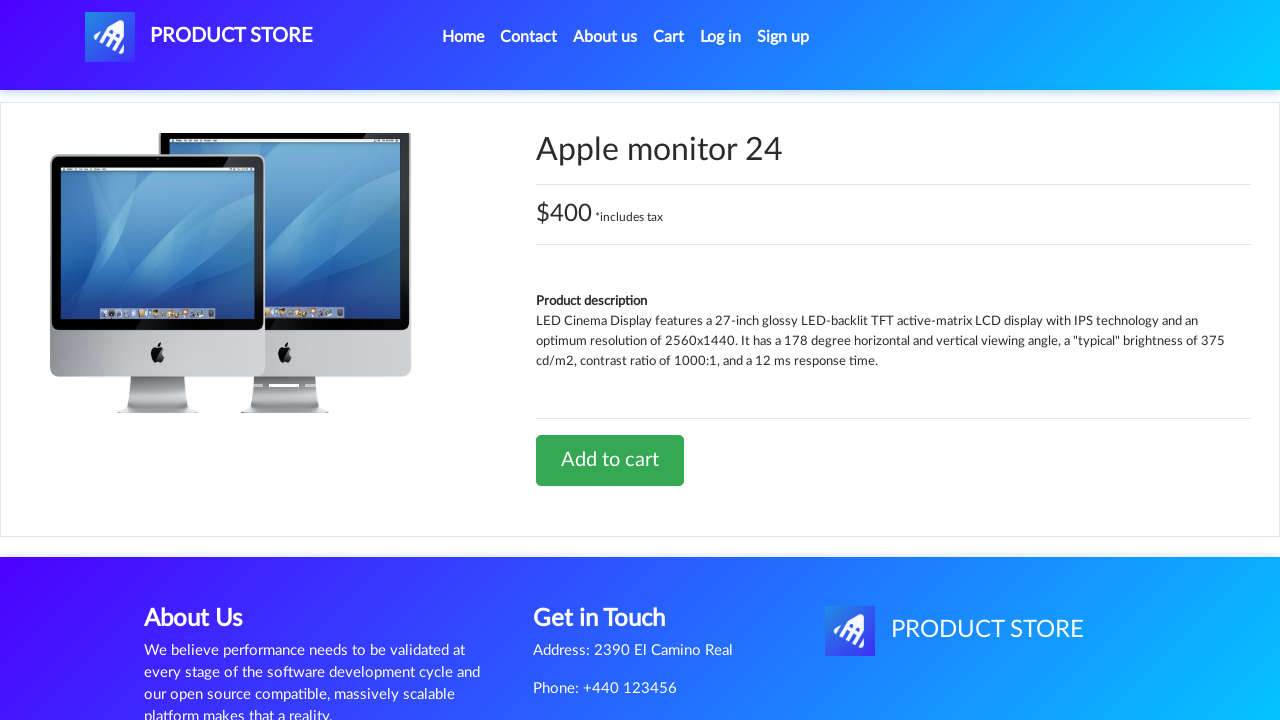